Tests horizontal scrolling functionality by scrolling the page 800 pixels to the right using JavaScript execution

Starting URL: https://dashboards.handmadeinteractive.com/jasonlove/

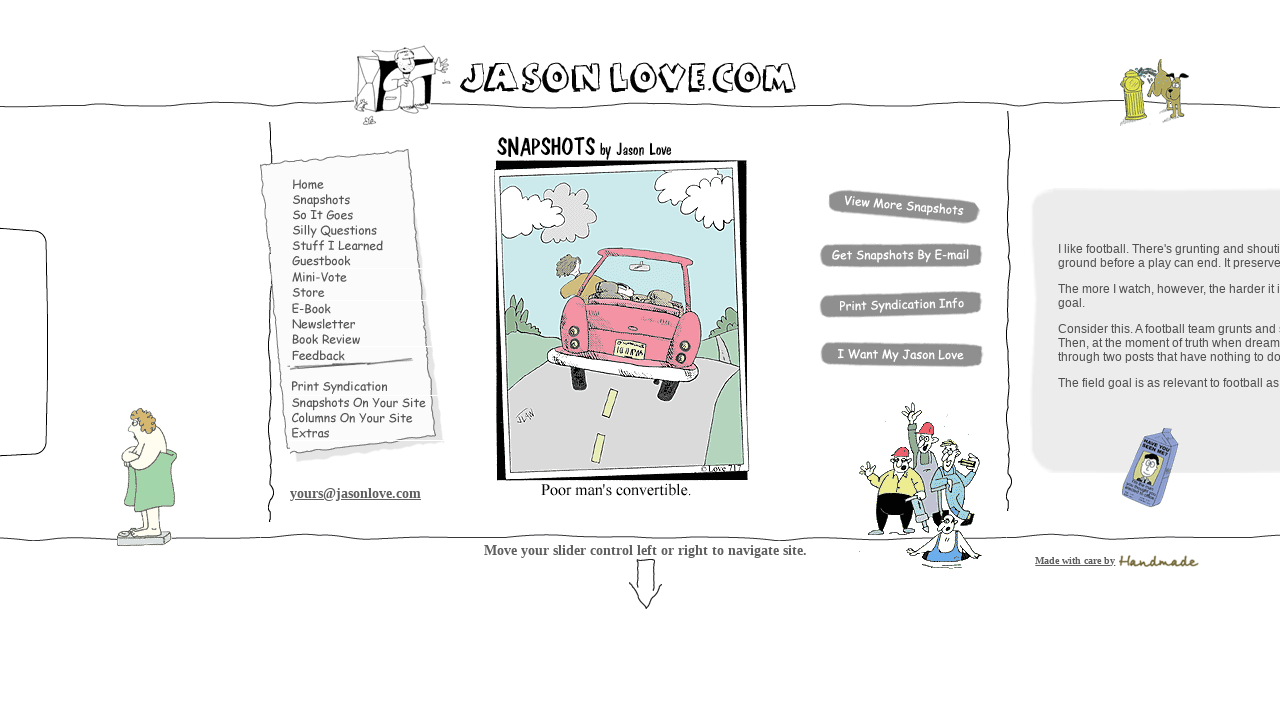

Waited for page to reach networkidle load state
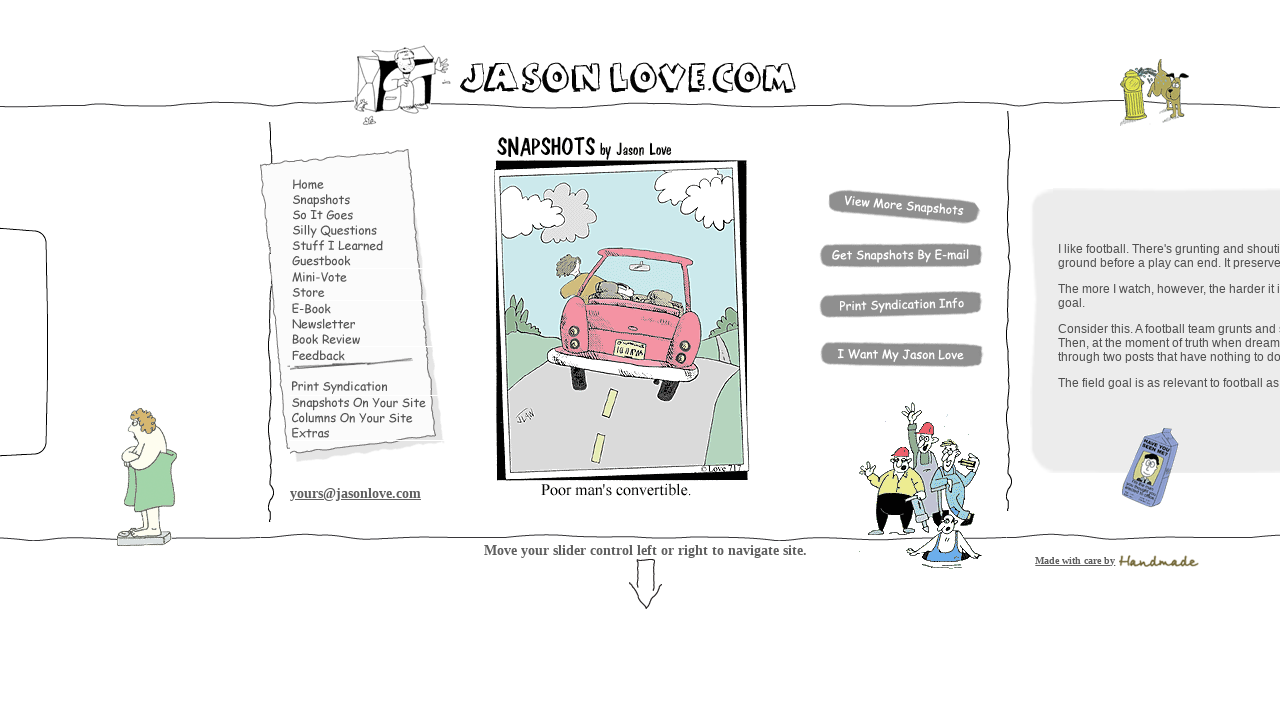

Scrolled page 800 pixels to the right using JavaScript
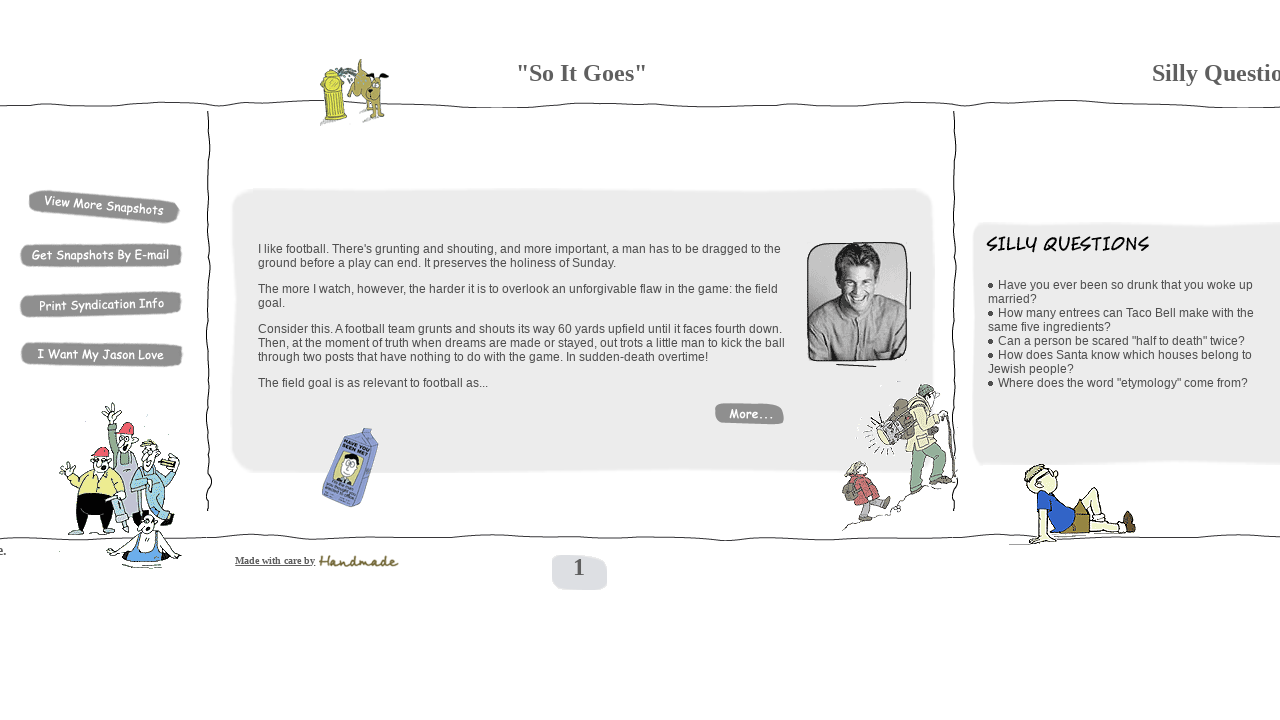

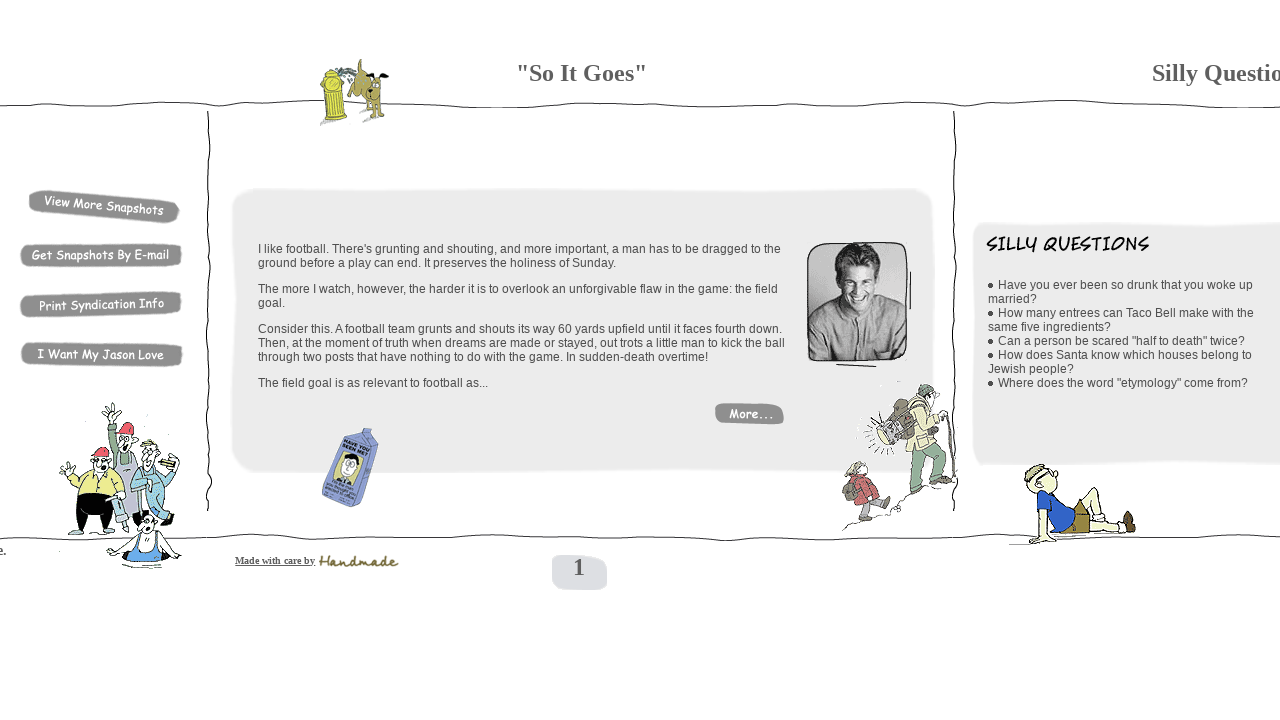